Tests that the Clear completed button is displayed with correct text when items are completed

Starting URL: https://demo.playwright.dev/todomvc

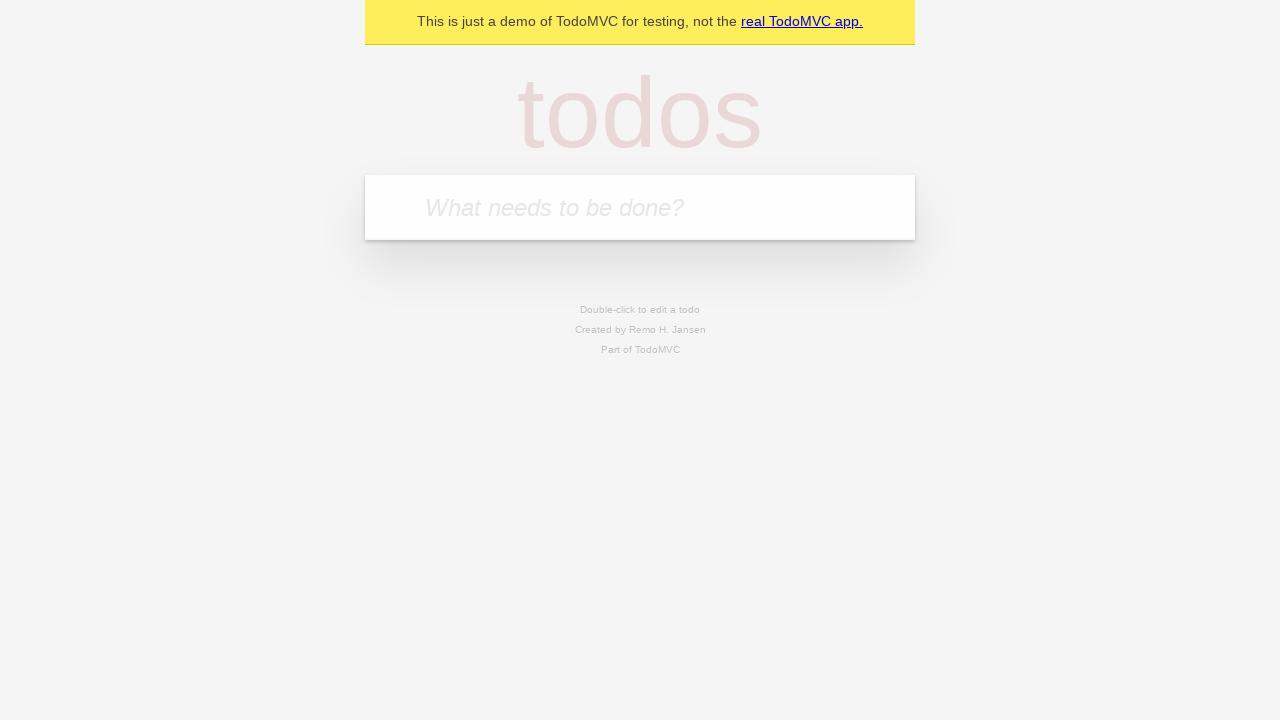

Filled todo input with 'buy some cheese' on internal:attr=[placeholder="What needs to be done?"i]
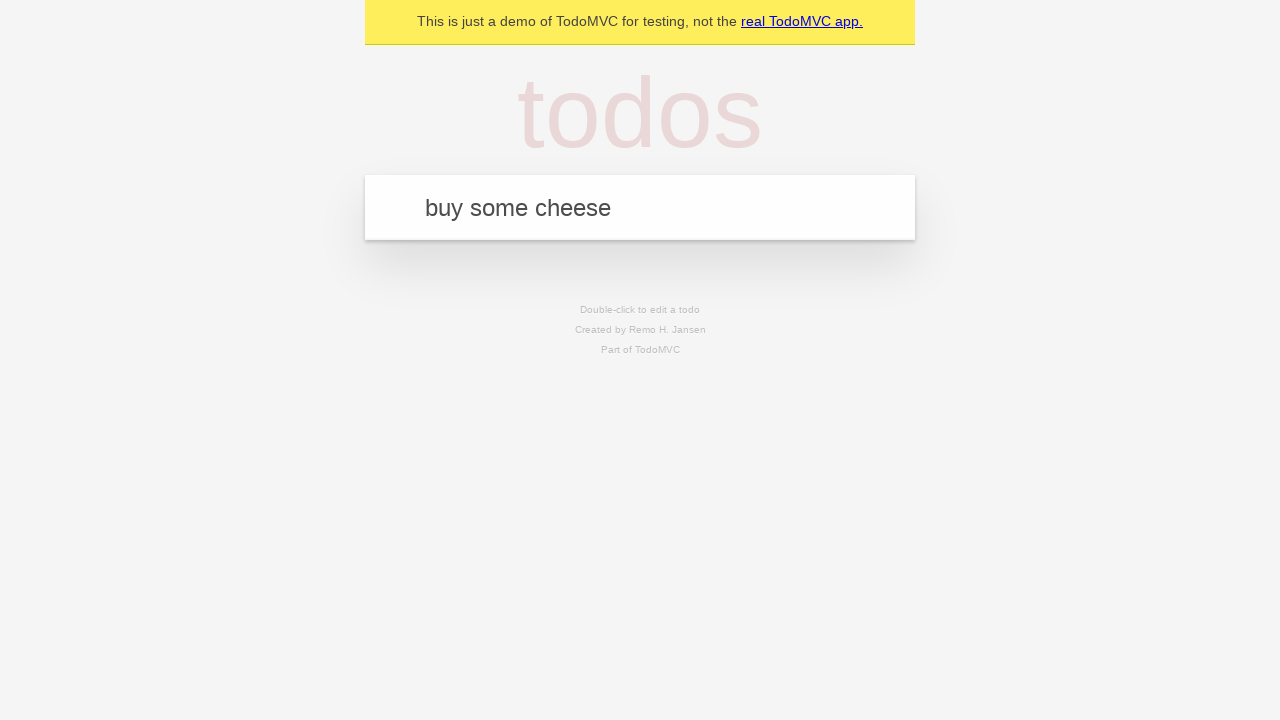

Pressed Enter to add todo 'buy some cheese' on internal:attr=[placeholder="What needs to be done?"i]
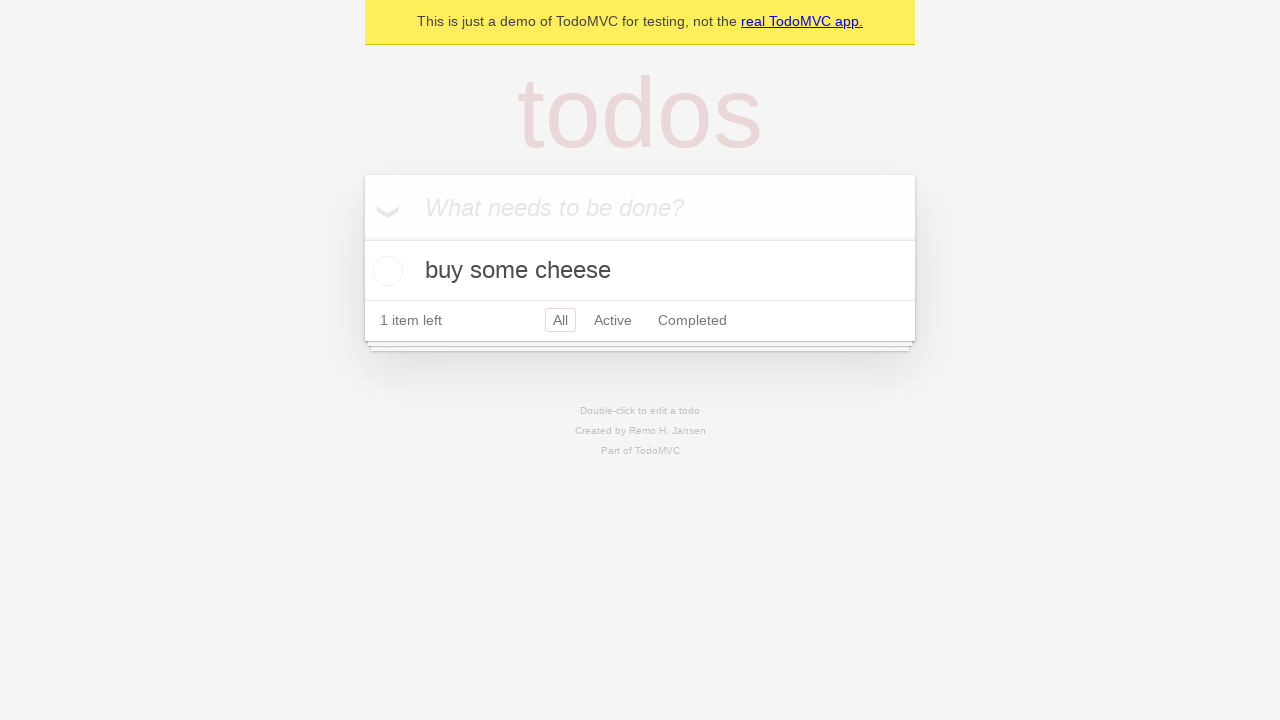

Filled todo input with 'feed the cat' on internal:attr=[placeholder="What needs to be done?"i]
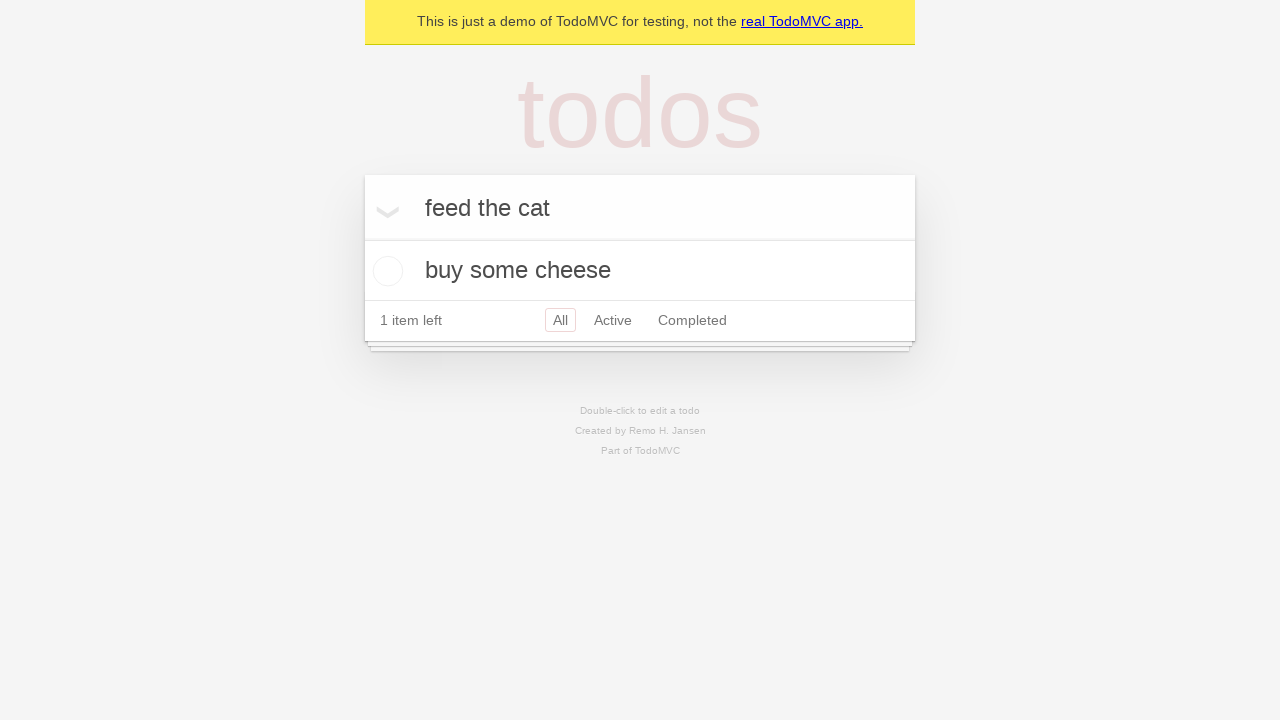

Pressed Enter to add todo 'feed the cat' on internal:attr=[placeholder="What needs to be done?"i]
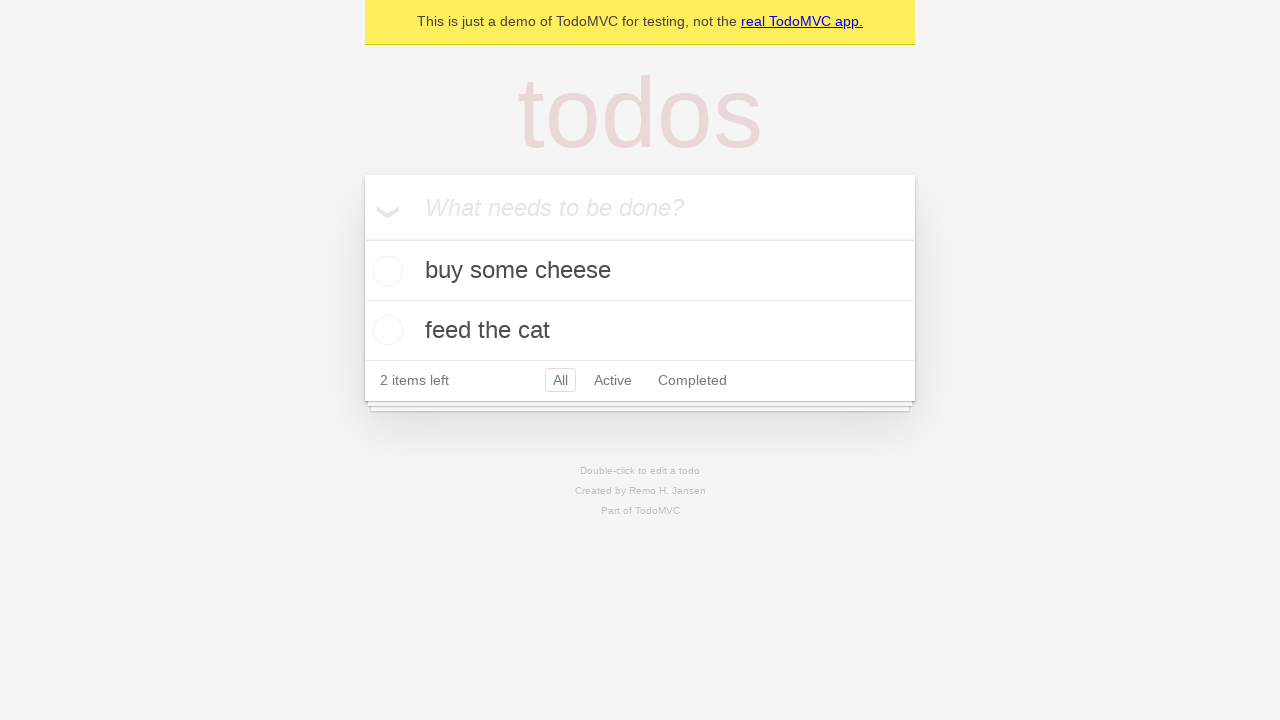

Filled todo input with 'book a doctors appointment' on internal:attr=[placeholder="What needs to be done?"i]
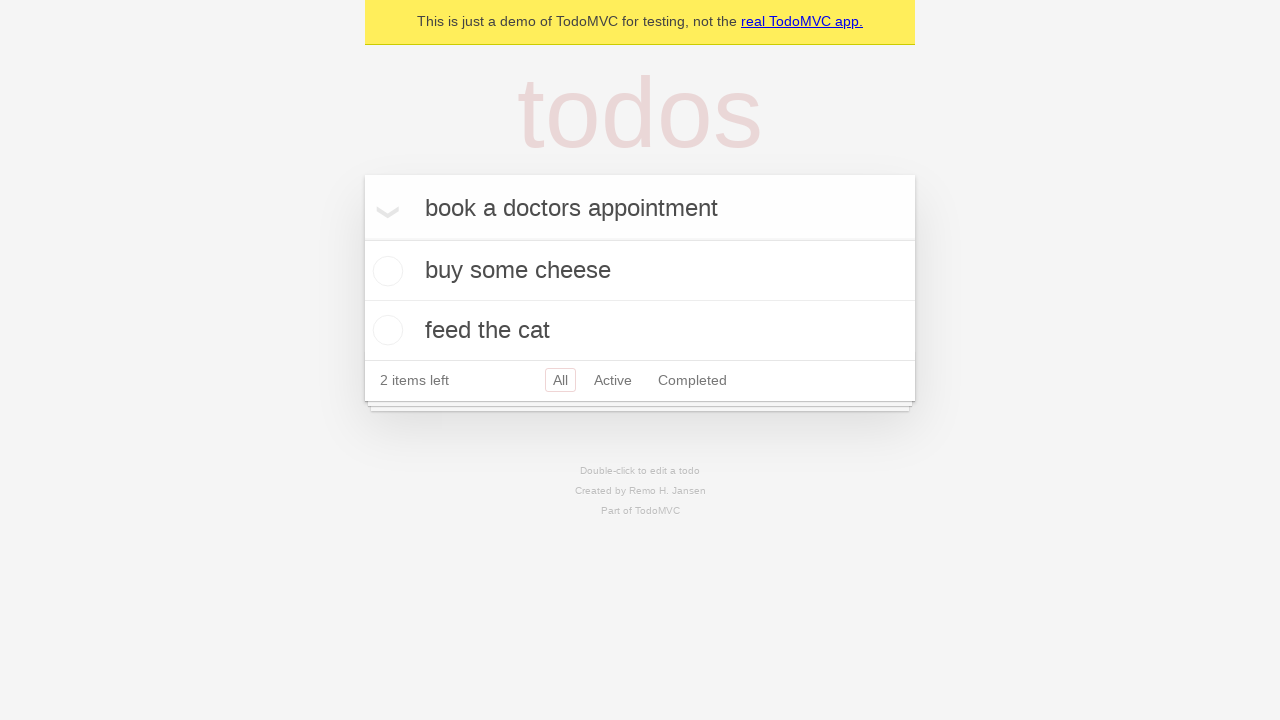

Pressed Enter to add todo 'book a doctors appointment' on internal:attr=[placeholder="What needs to be done?"i]
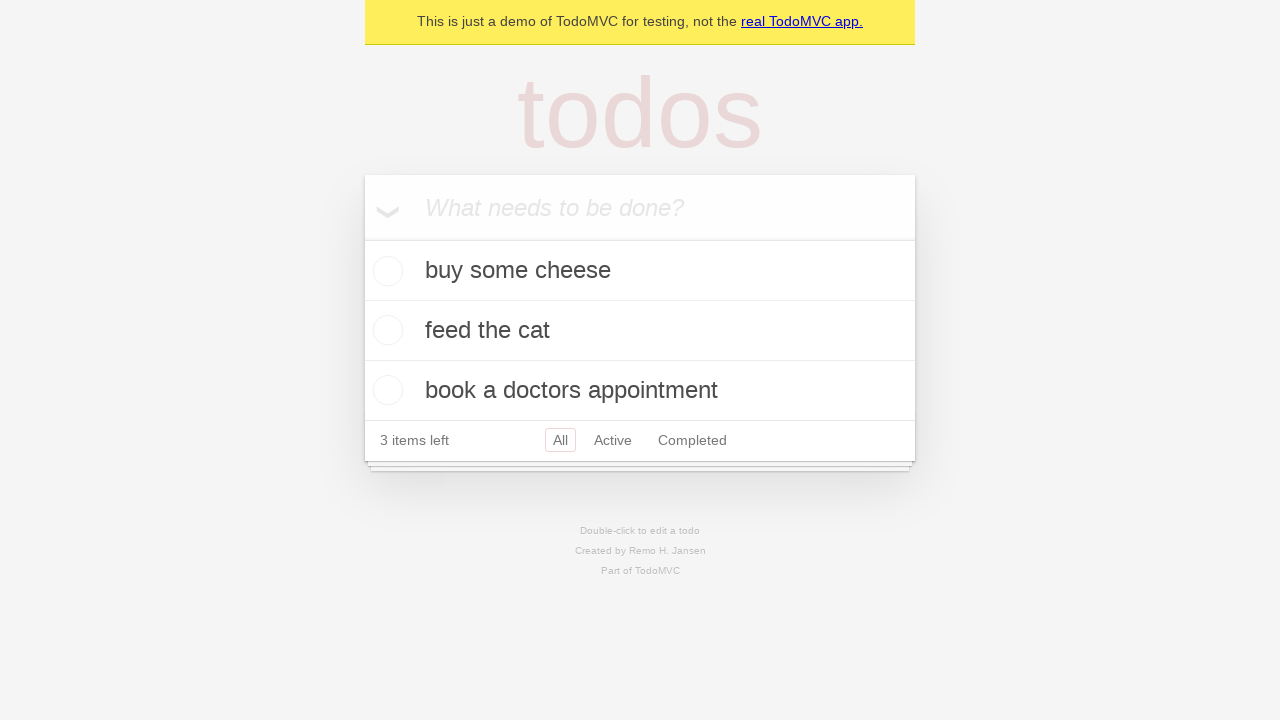

Checked the first todo item as completed at (385, 271) on .todo-list li .toggle >> nth=0
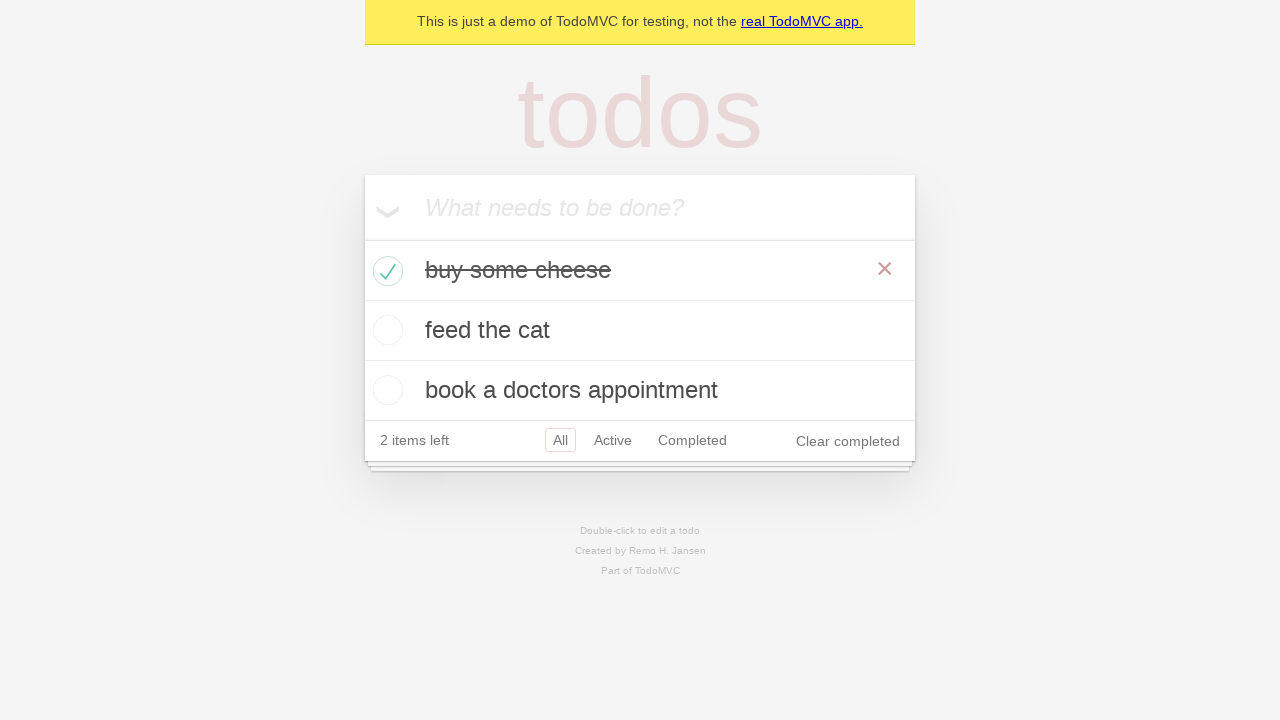

Clear completed button appeared on page
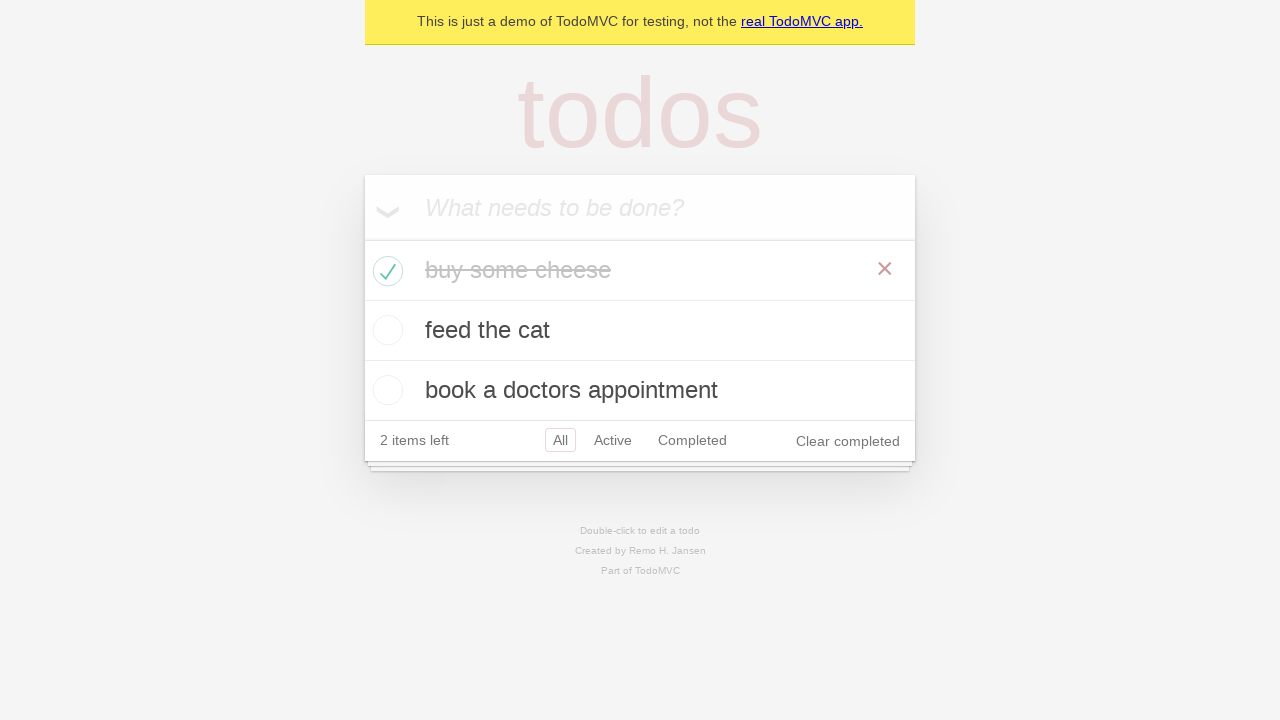

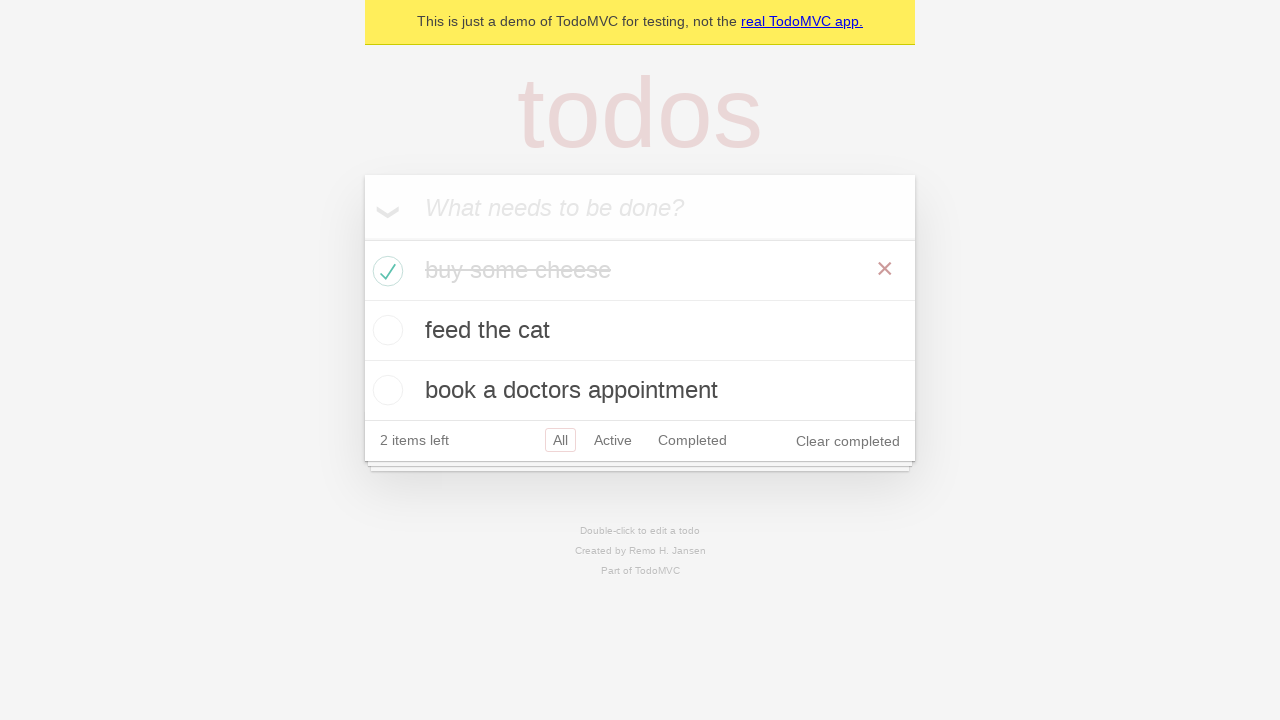